Tests a practice form by filling out personal information fields (name, email, phone), selecting gender and hobbies, choosing a date of birth, selecting state and city dropdowns, and submitting the form.

Starting URL: https://demoqa.com/automation-practice-form

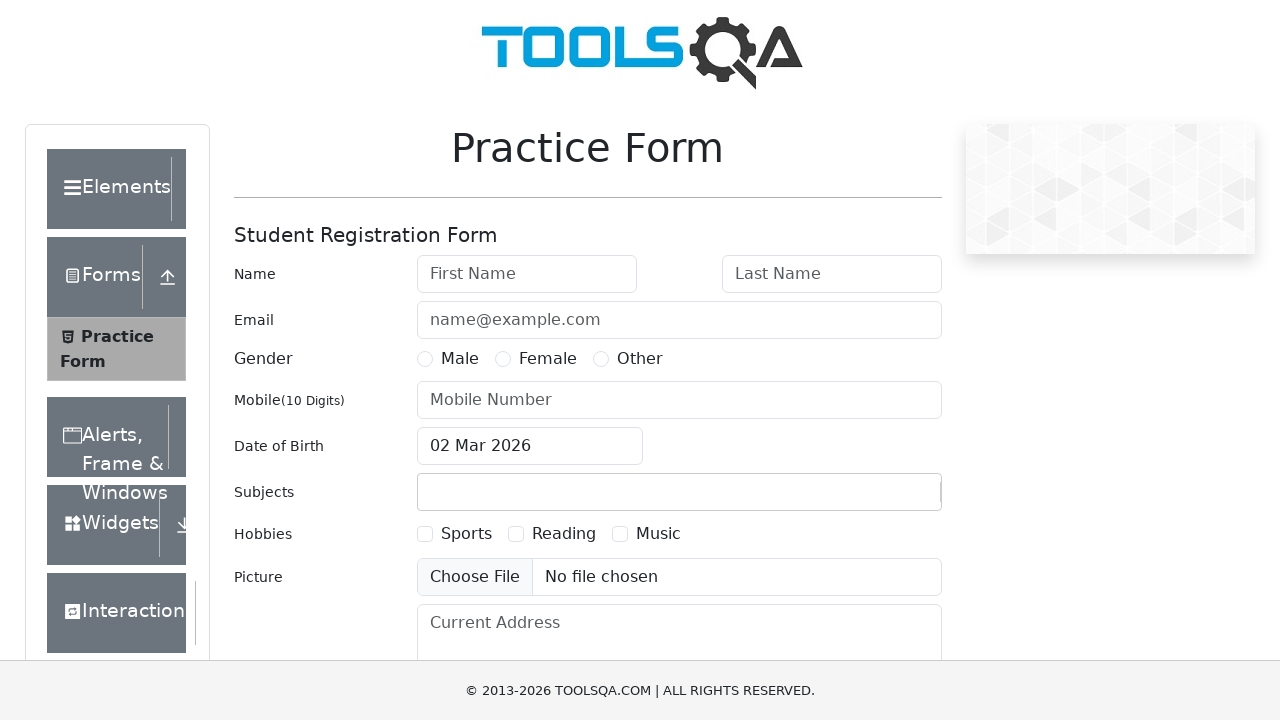

Filled first name field with 'jesus' on #firstName
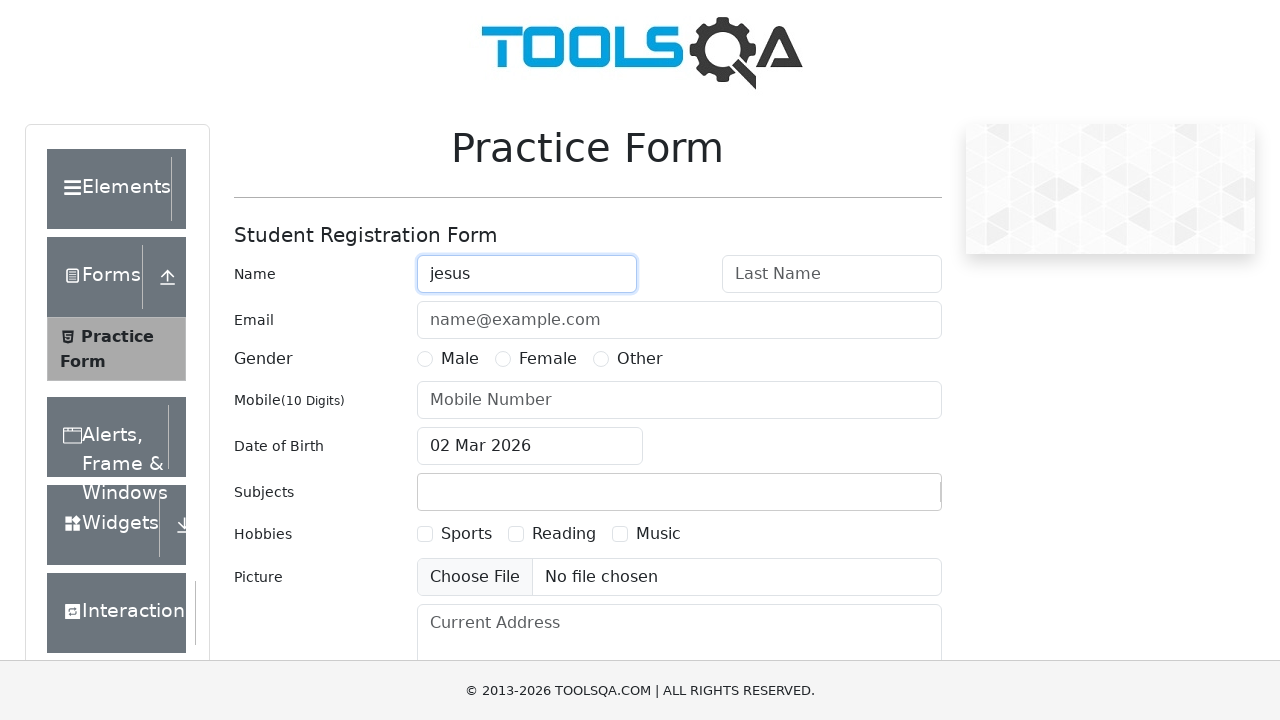

Filled last name field with 'david' on #lastName
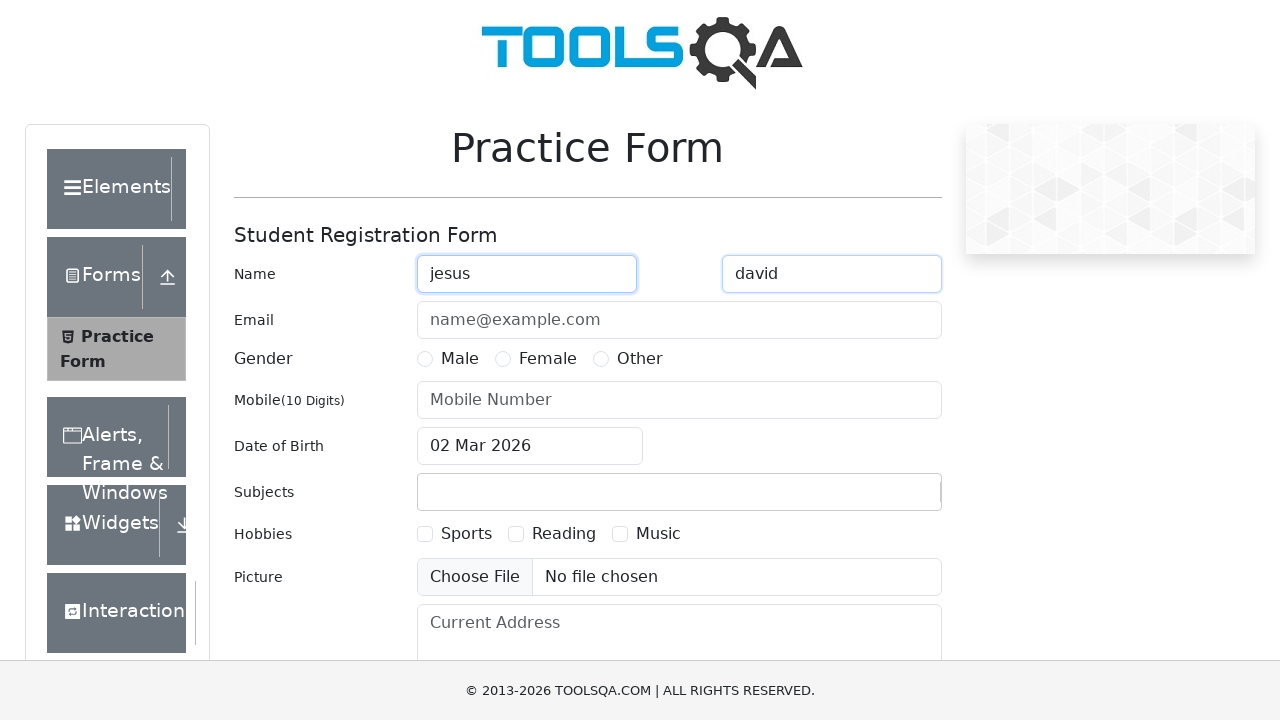

Filled email field with 'anachurycastro@gmail.com' on #userEmail
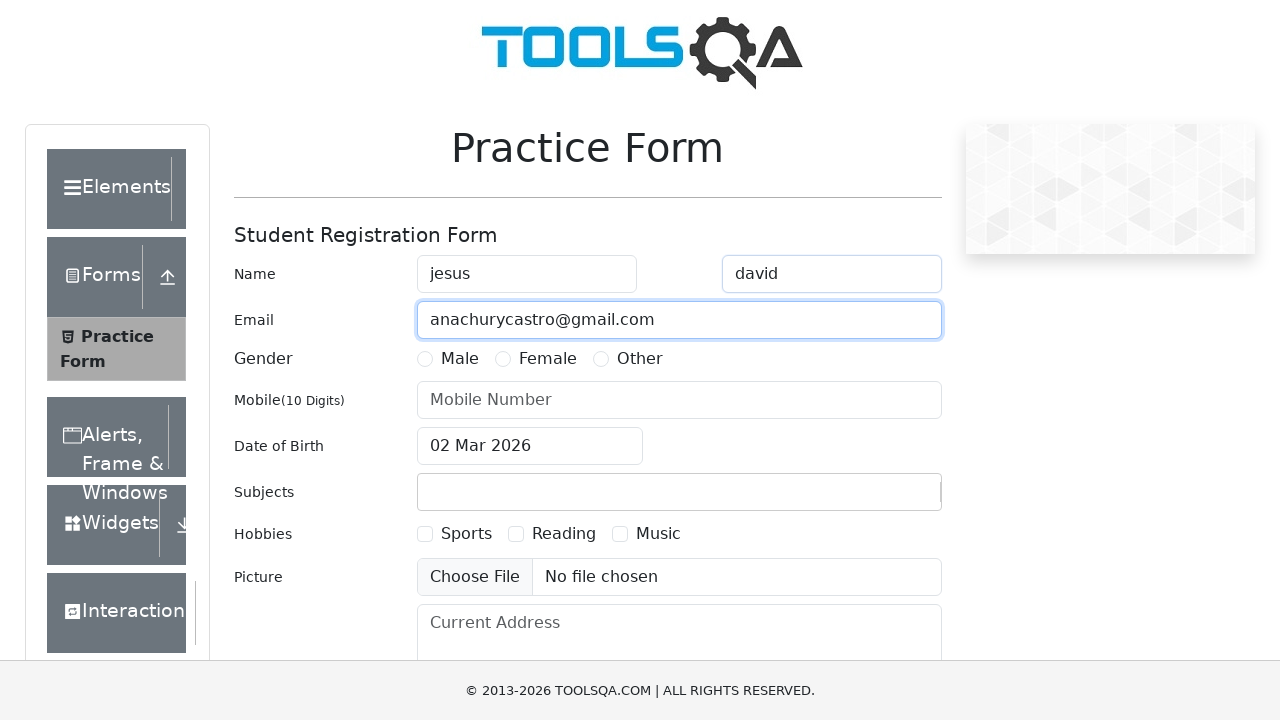

Filled phone number field with '3112445754' on #userNumber
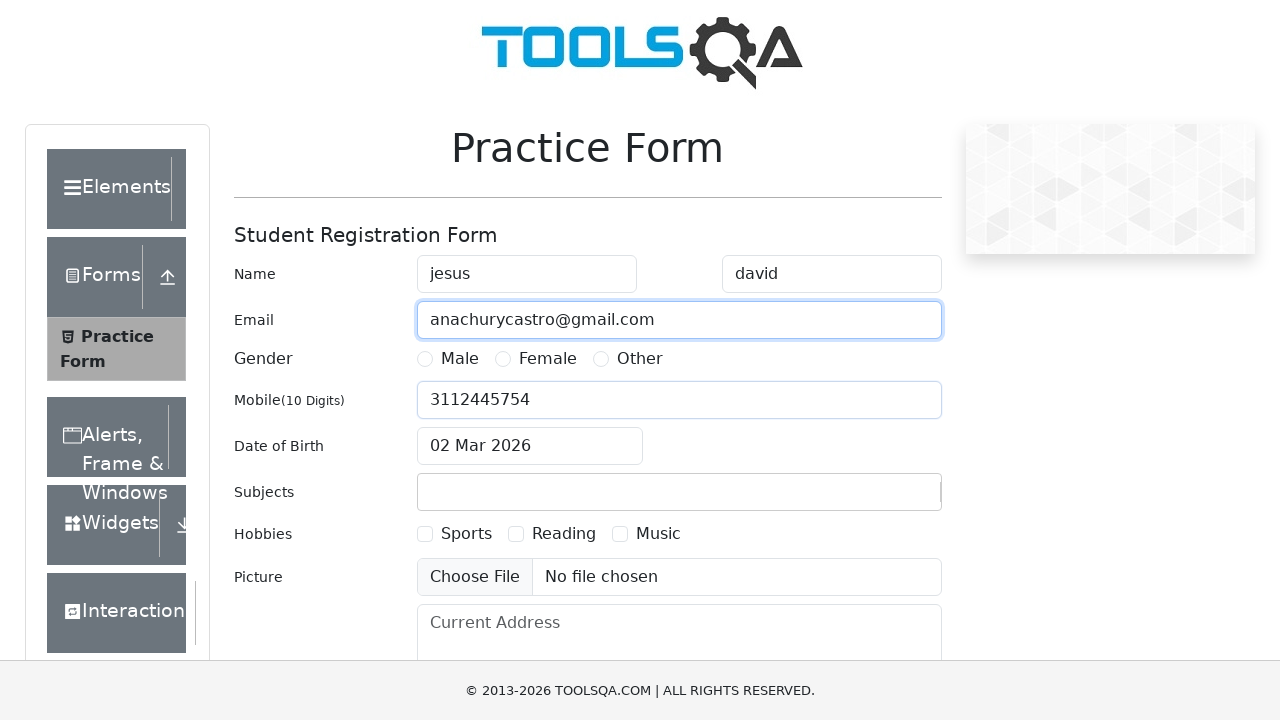

Filled subjects field with 'Maths' on #subjectsInput
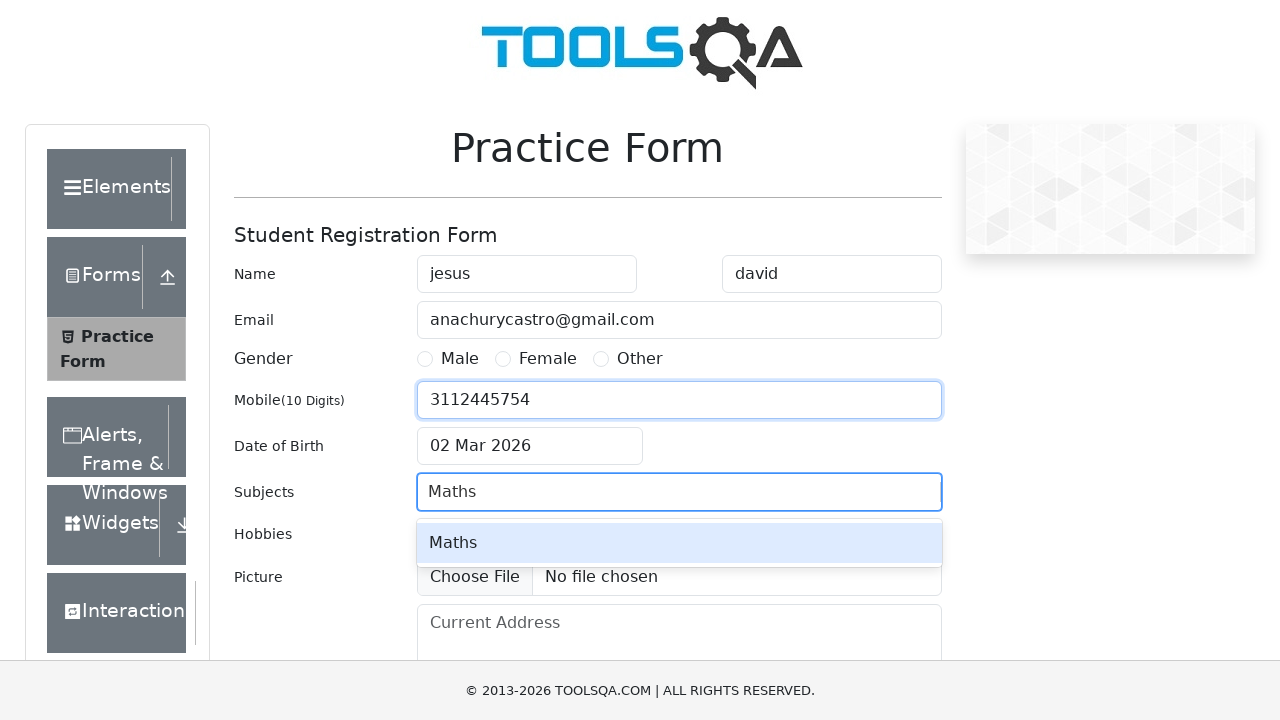

Filled current address field with 'Calle 12 # 45 - 67' on #currentAddress
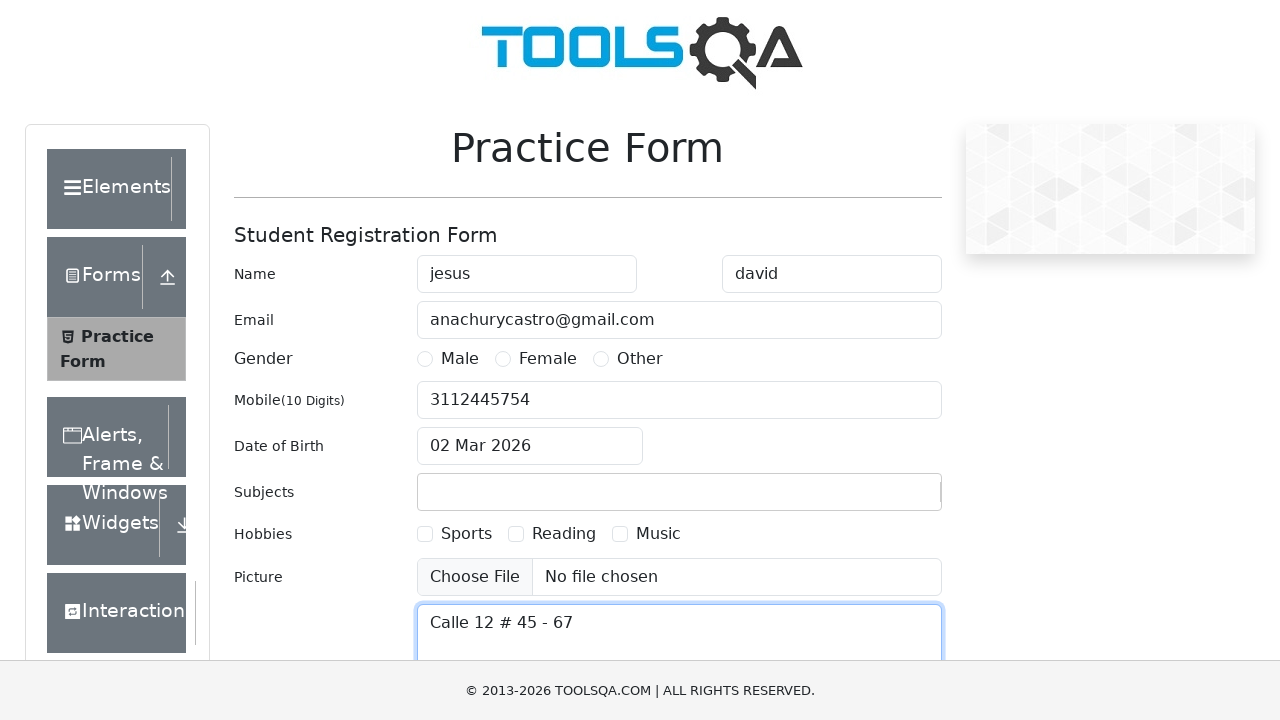

Selected gender 'Male' at (460, 359) on label:text('Male')
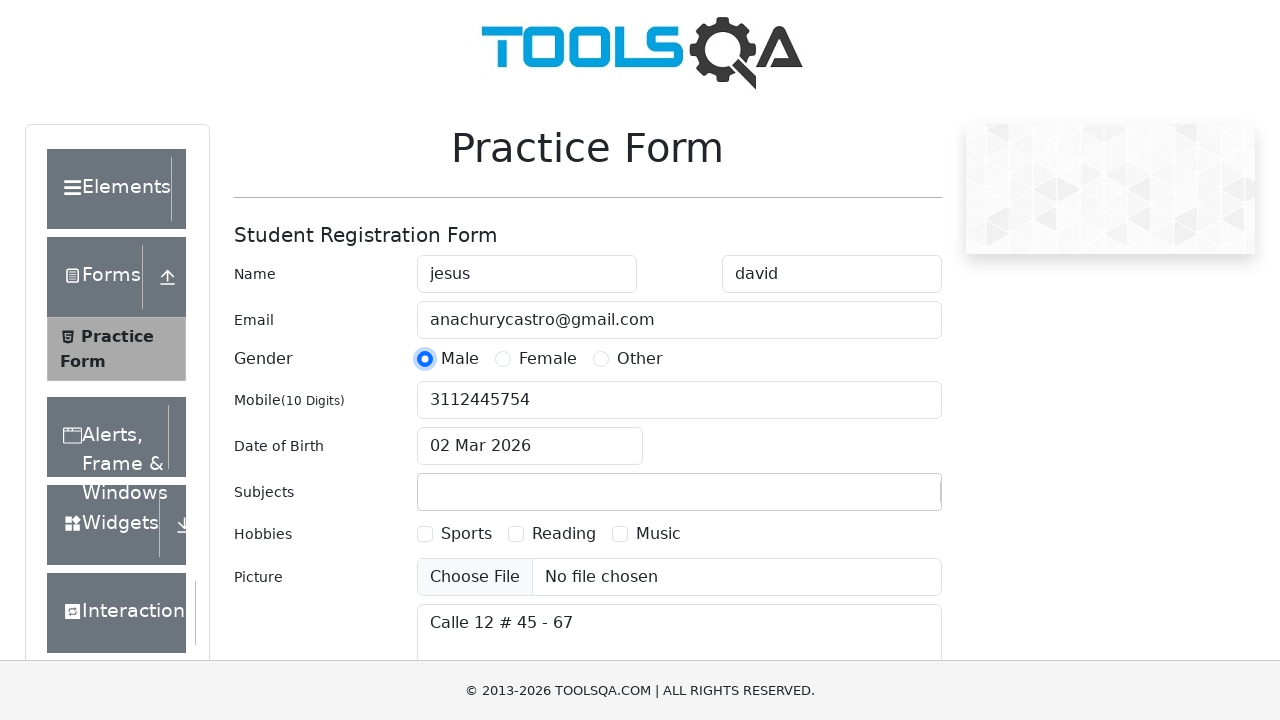

Selected hobby 'Sports' at (466, 534) on label:text('Sports')
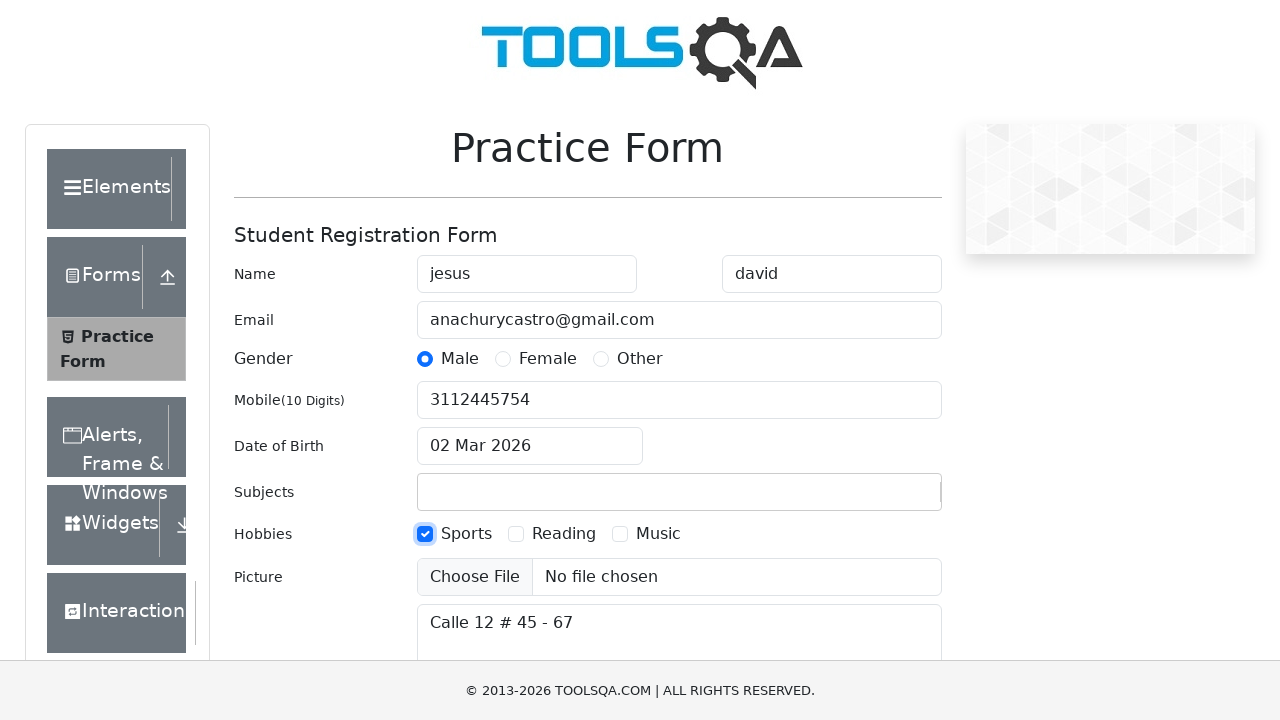

Selected hobby 'Music' at (658, 534) on label:text('Music')
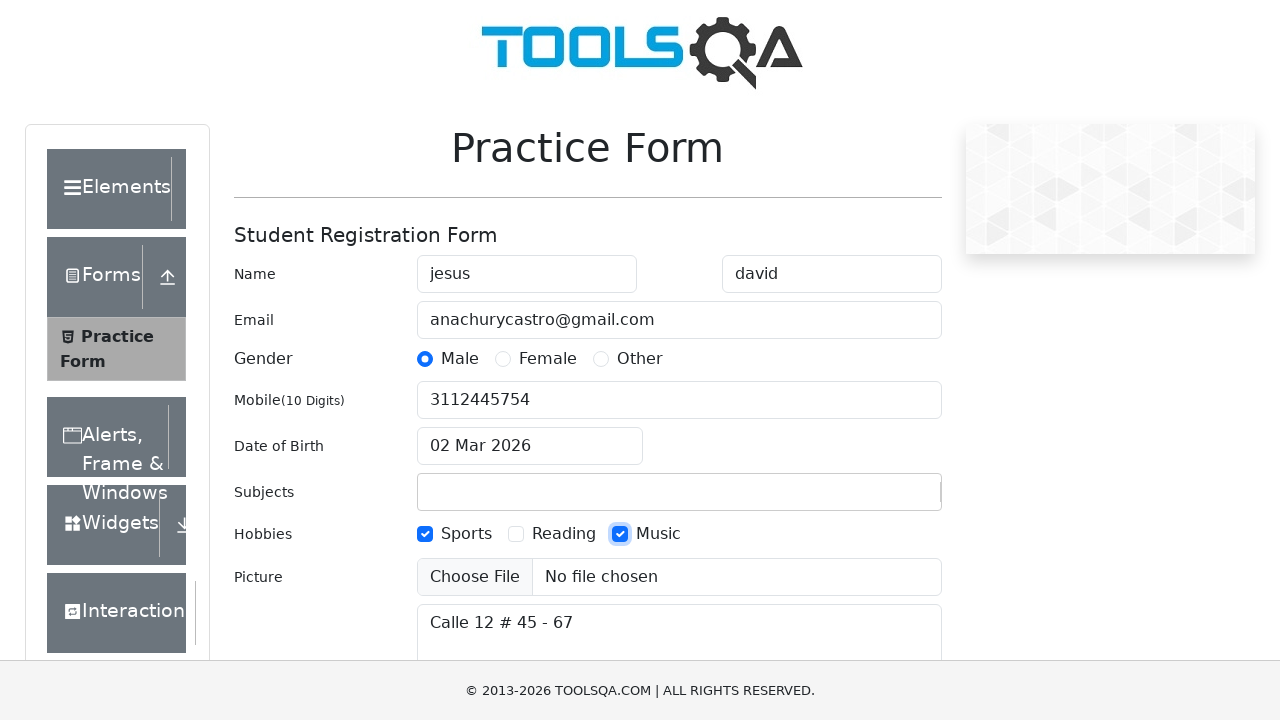

Opened date of birth picker at (530, 446) on #dateOfBirthInput
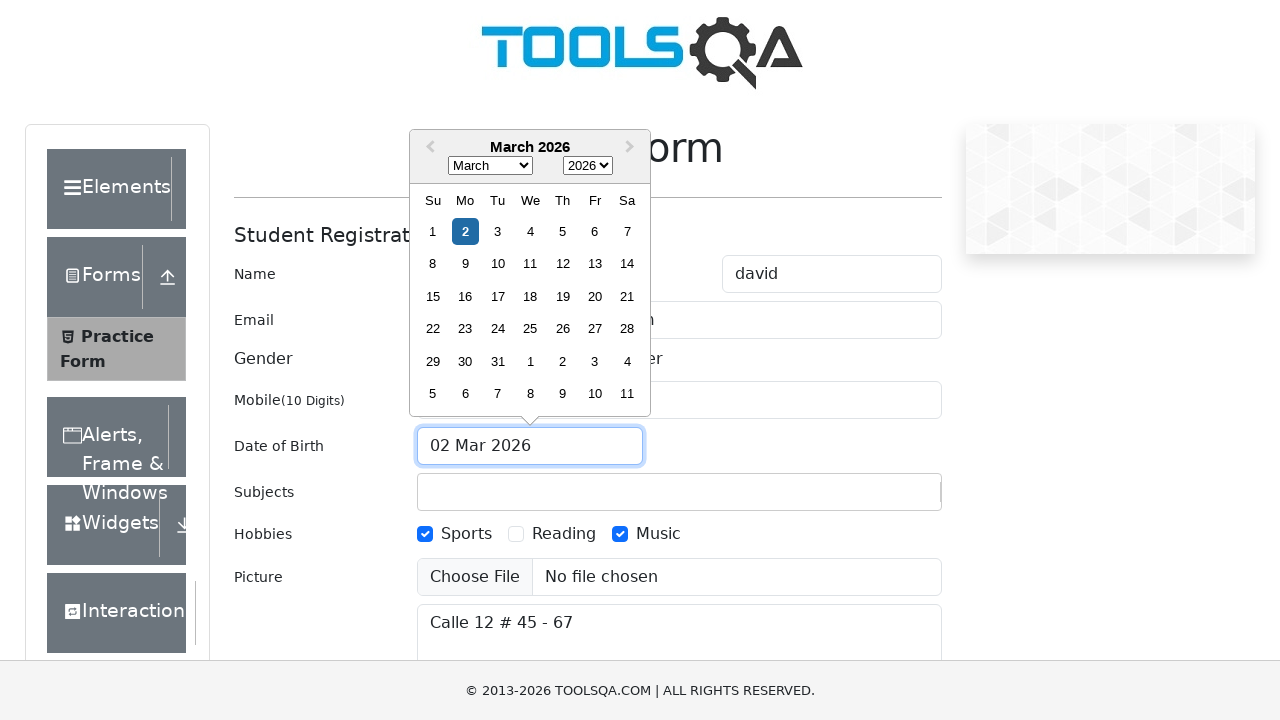

Selected month 'April' in date picker on .react-datepicker__month-select
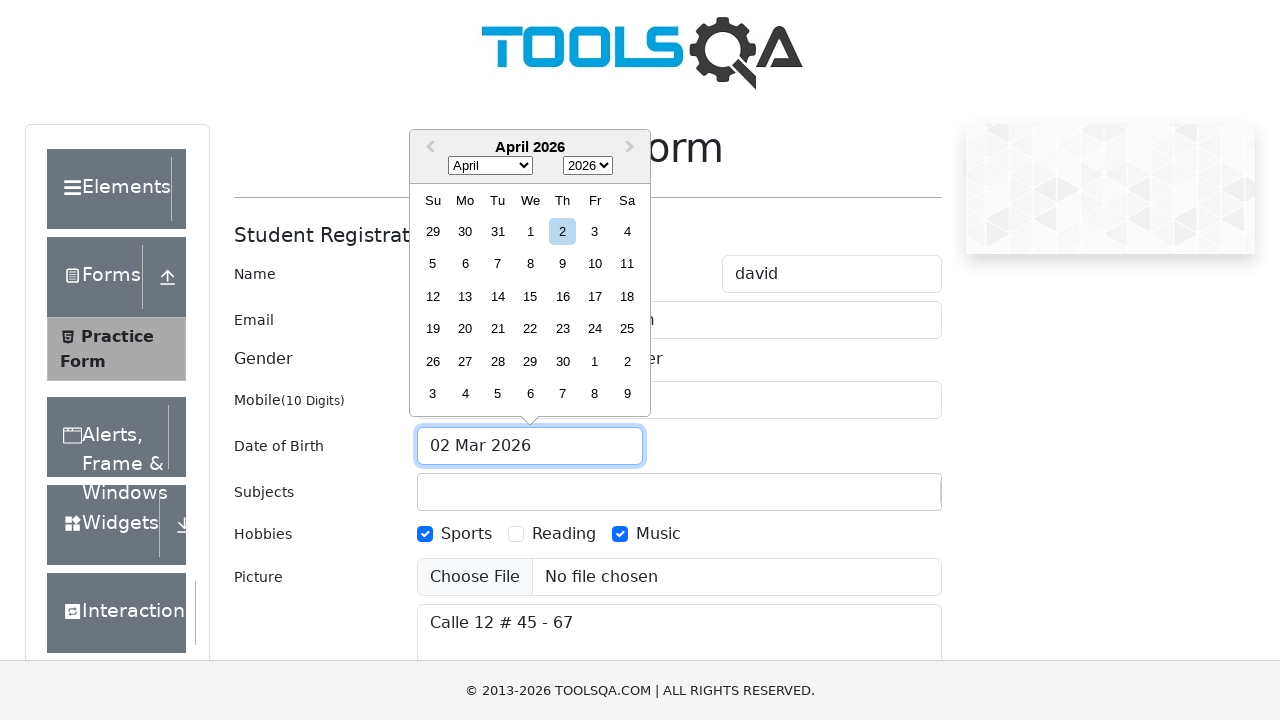

Selected year '1990' in date picker on .react-datepicker__year-select
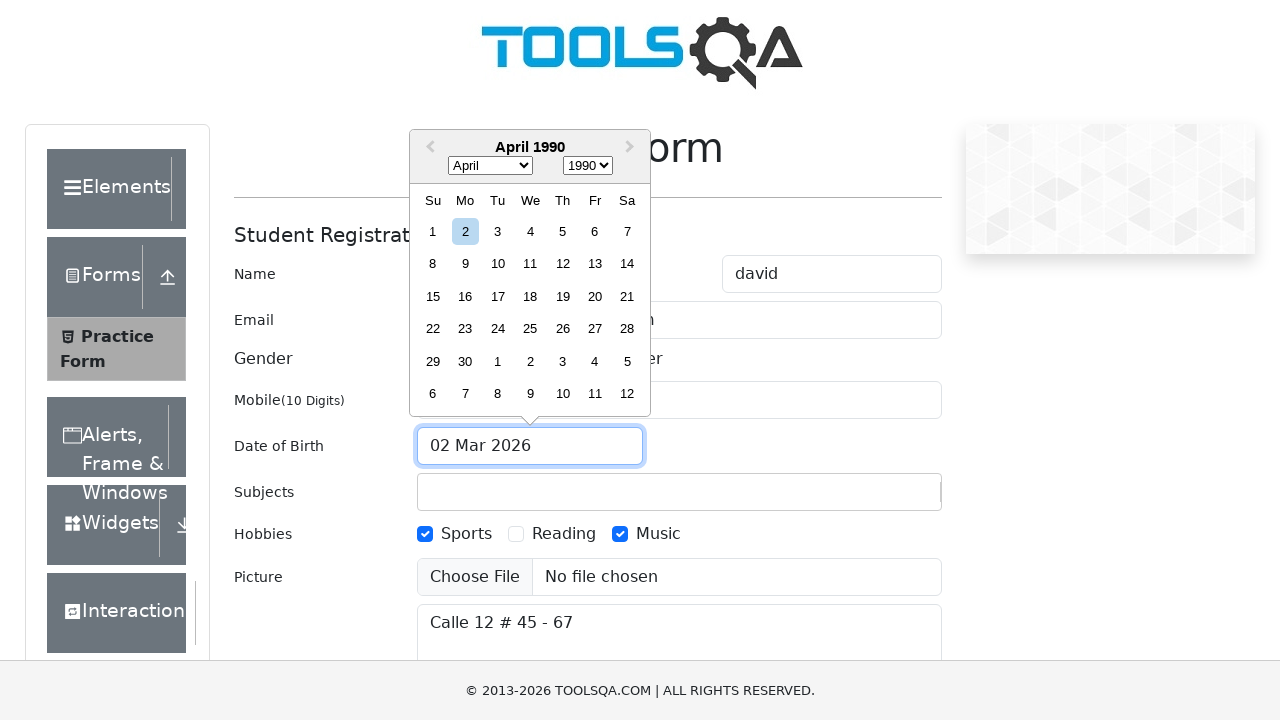

Selected day '15' for date of birth (April 15, 1990) at (433, 296) on xpath=//div[contains(@class, 'react-datepicker__day') and text()='15']
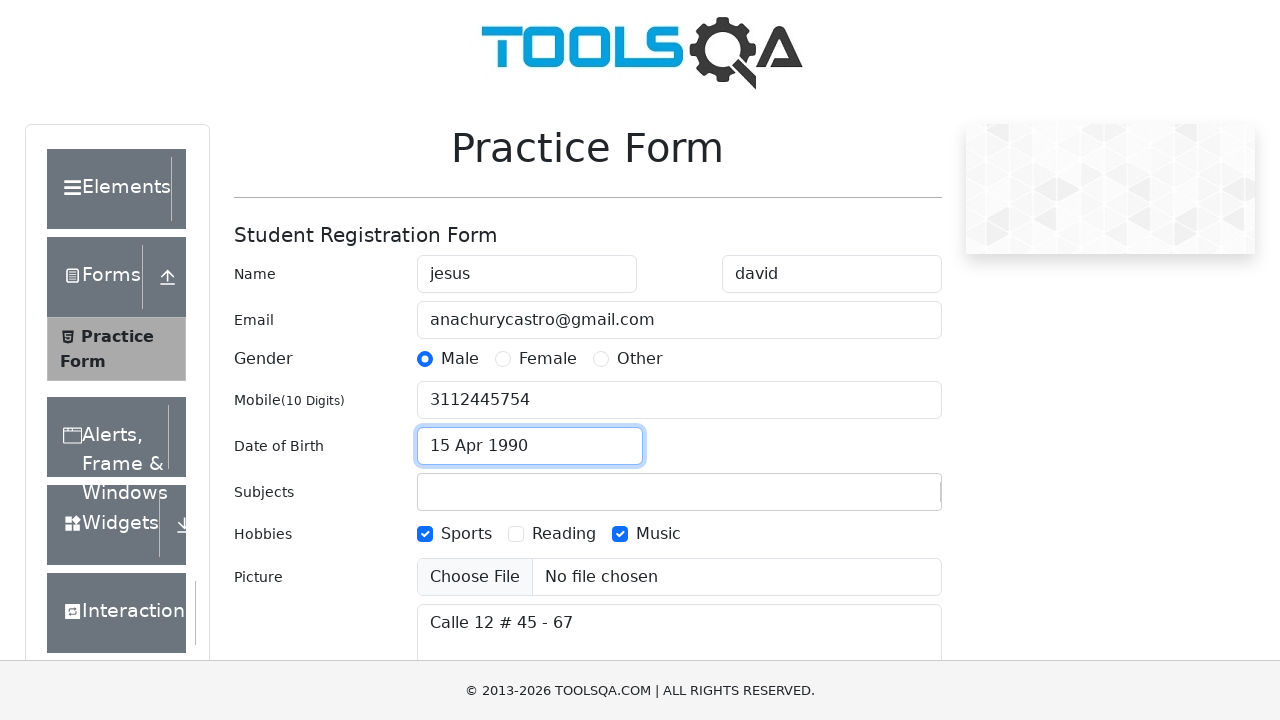

Opened state dropdown at (527, 437) on #state
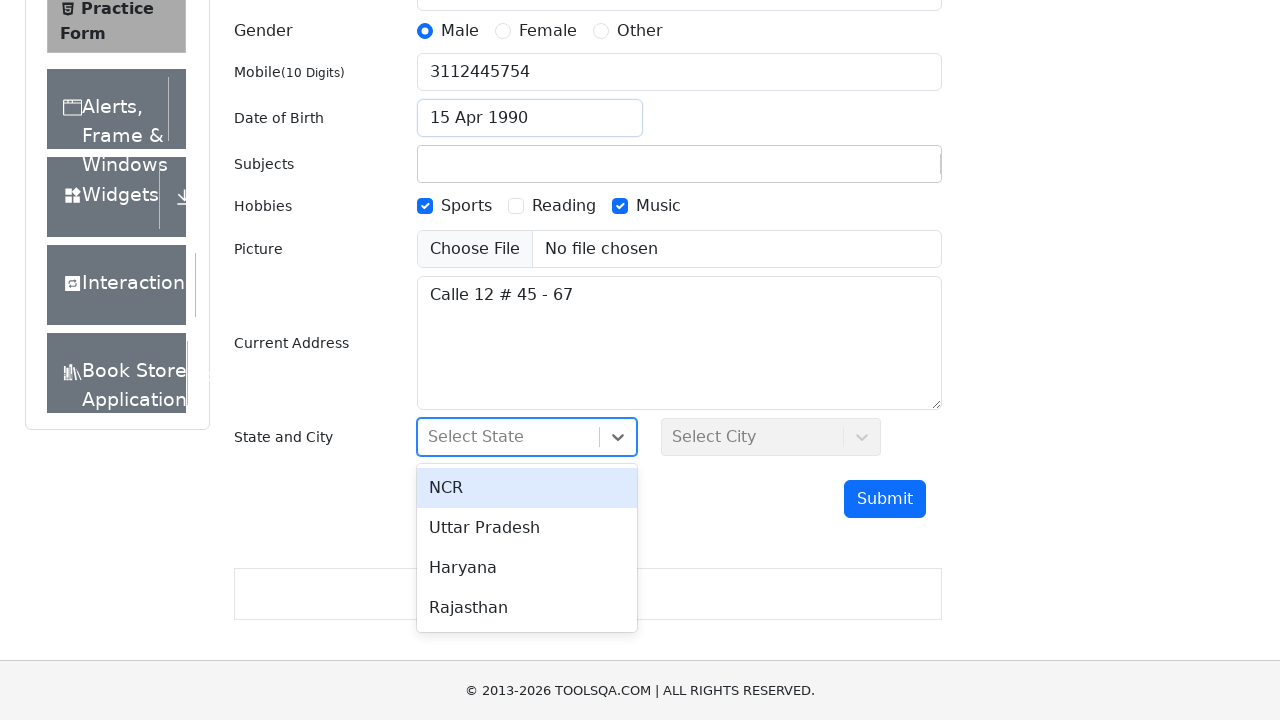

Selected state 'NCR' at (527, 488) on div:text('NCR')
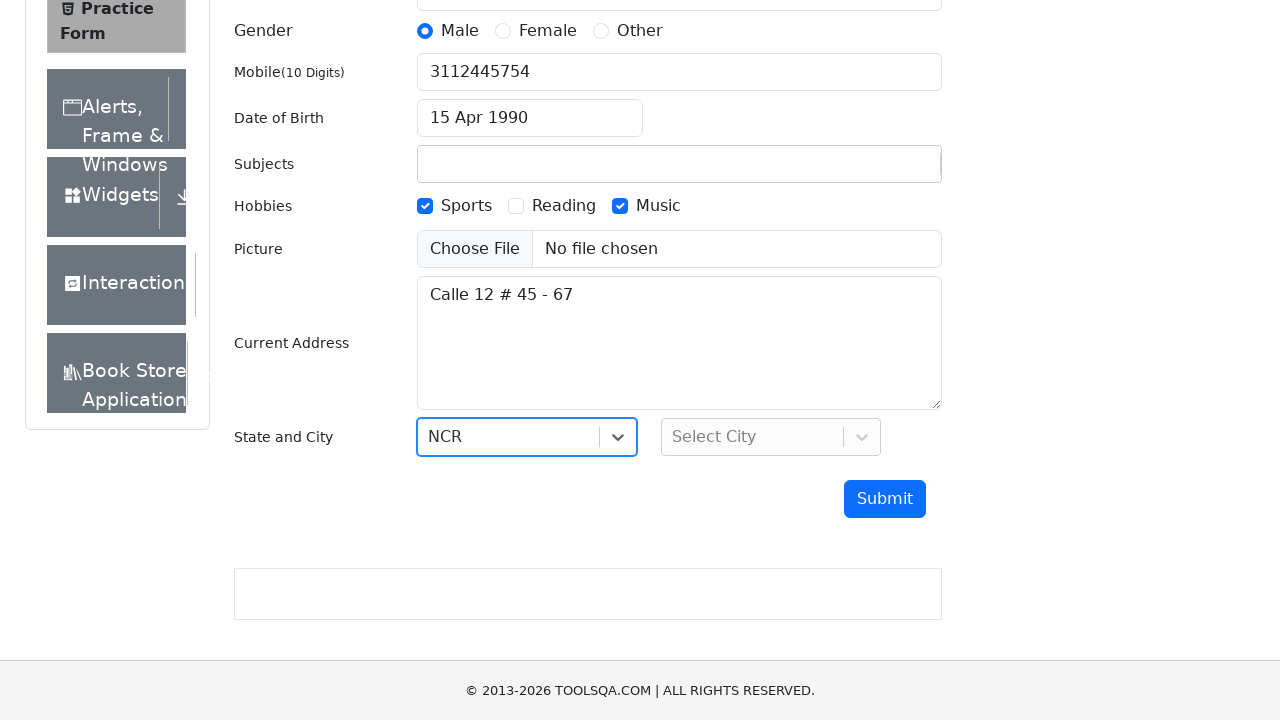

Opened city dropdown at (771, 437) on #city
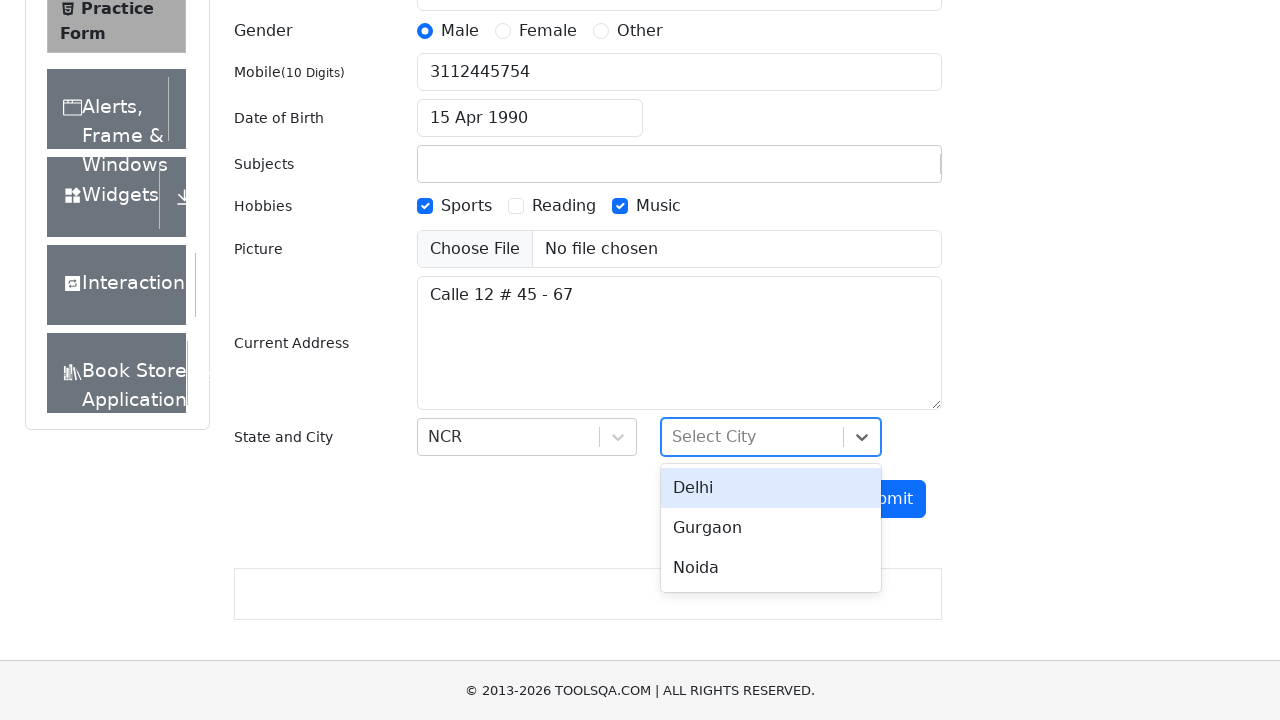

Selected city 'Delhi' at (771, 488) on div:text('Delhi')
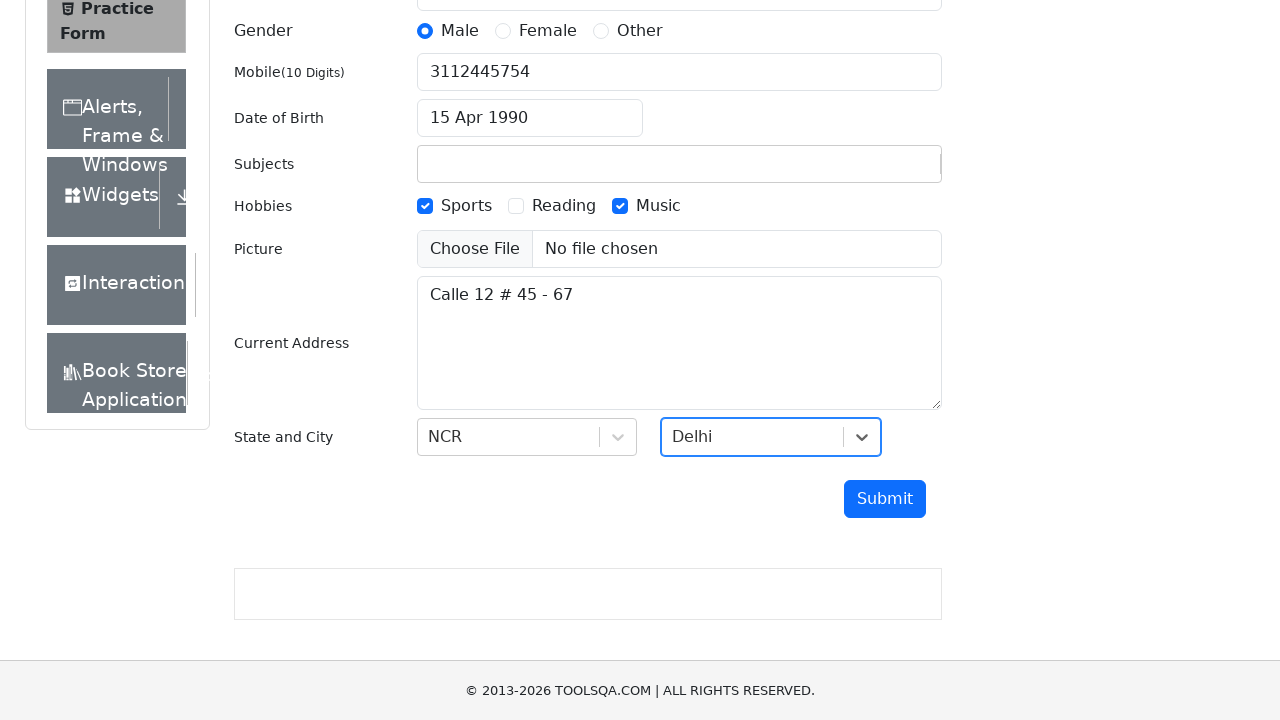

Clicked submit button to submit the practice form at (885, 499) on #submit
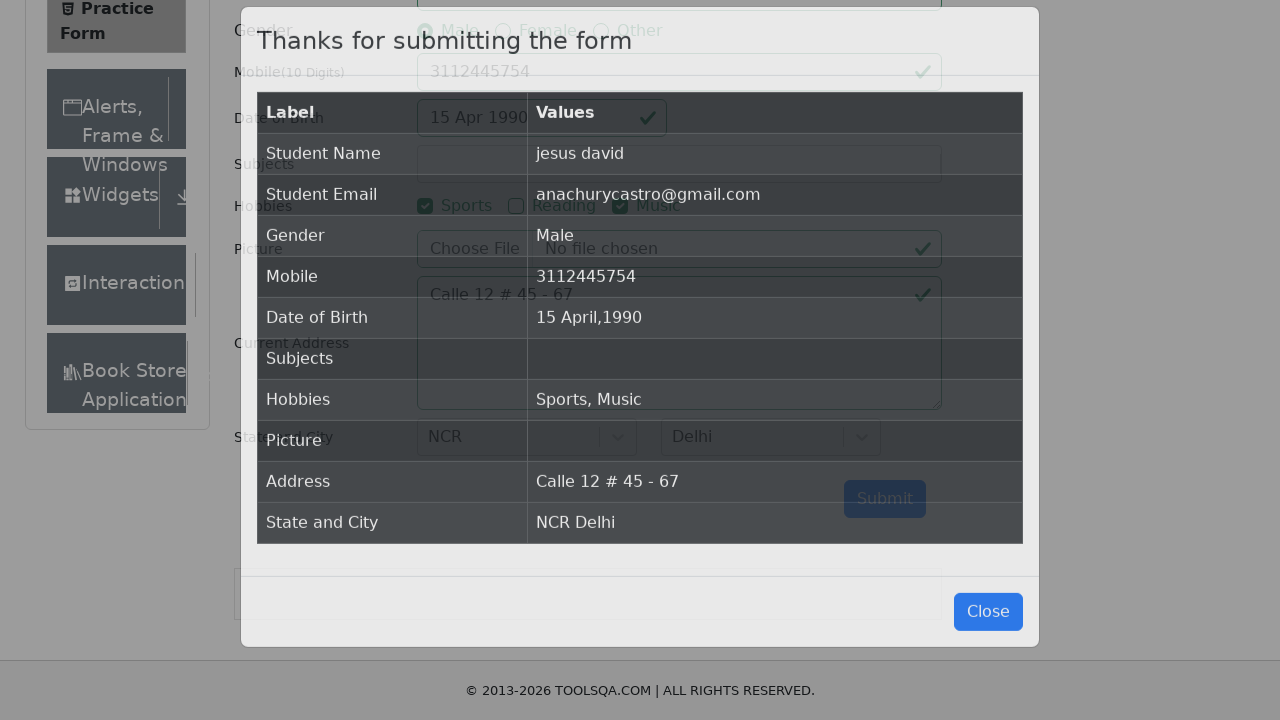

Form submission confirmed - success modal displayed
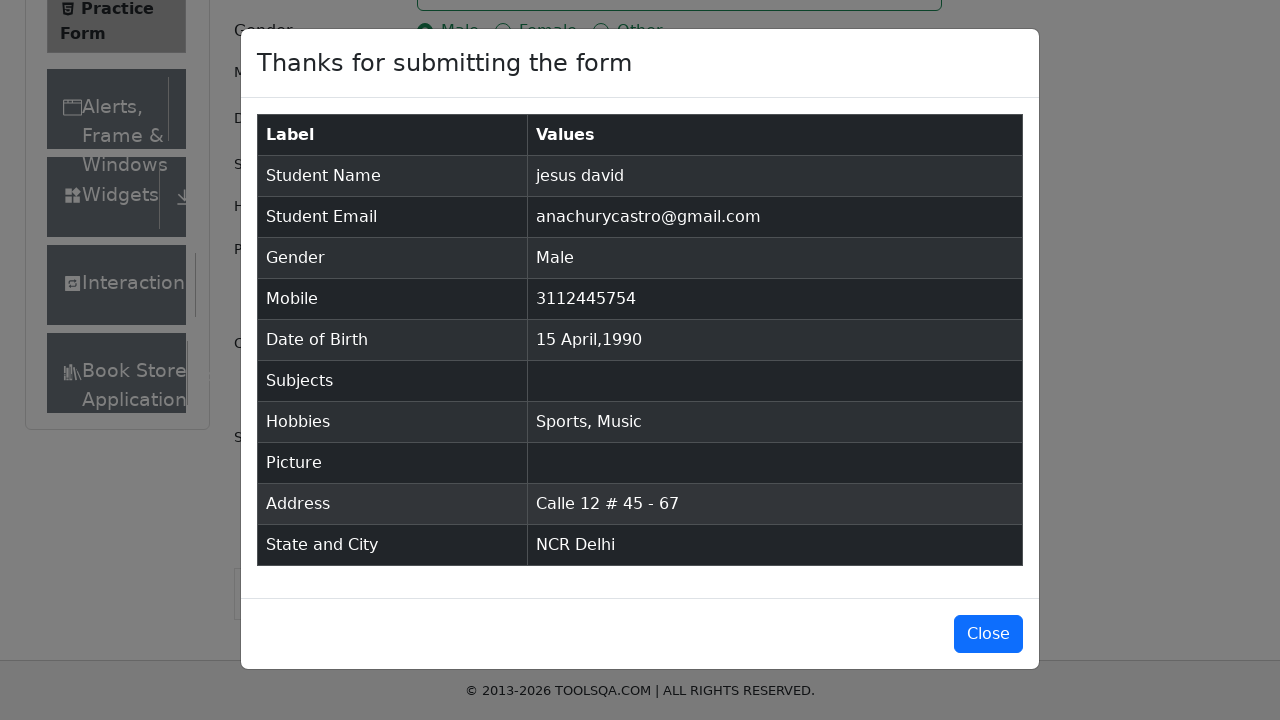

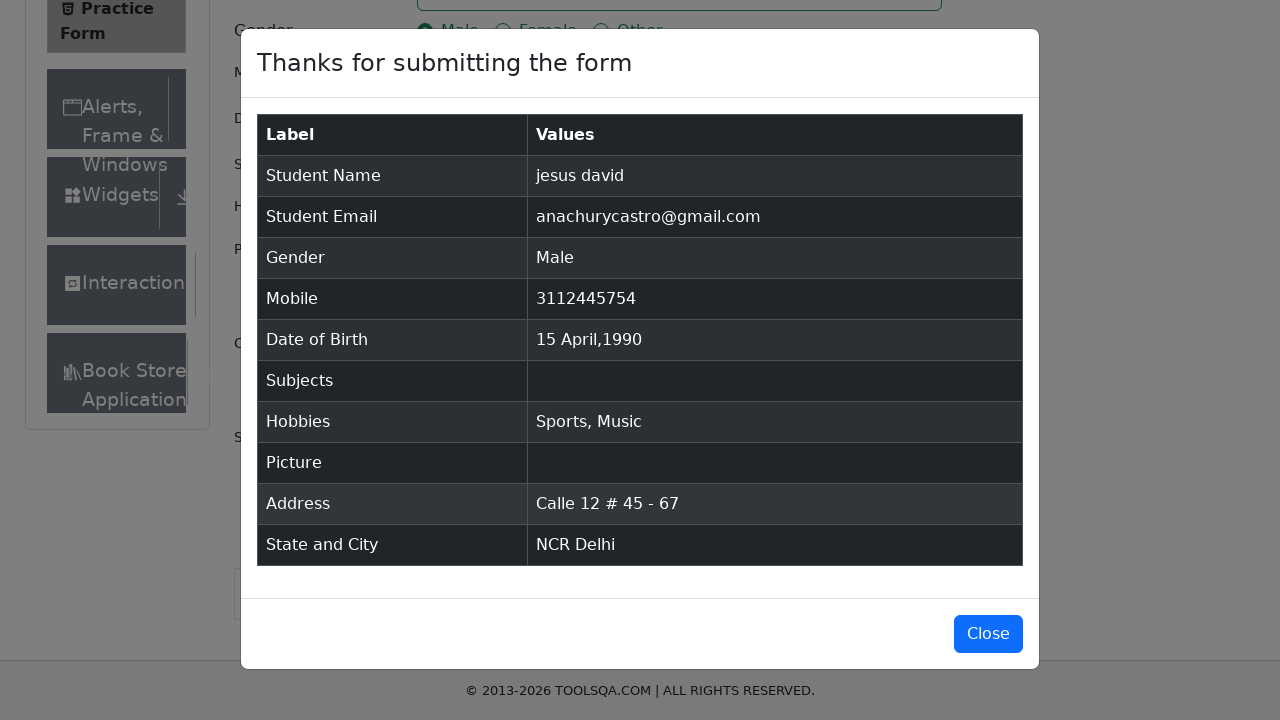